Tests basic browser navigation by opening a software testing website and then navigating to a hotel application website

Starting URL: https://www.softwaretestingmaterial.com/

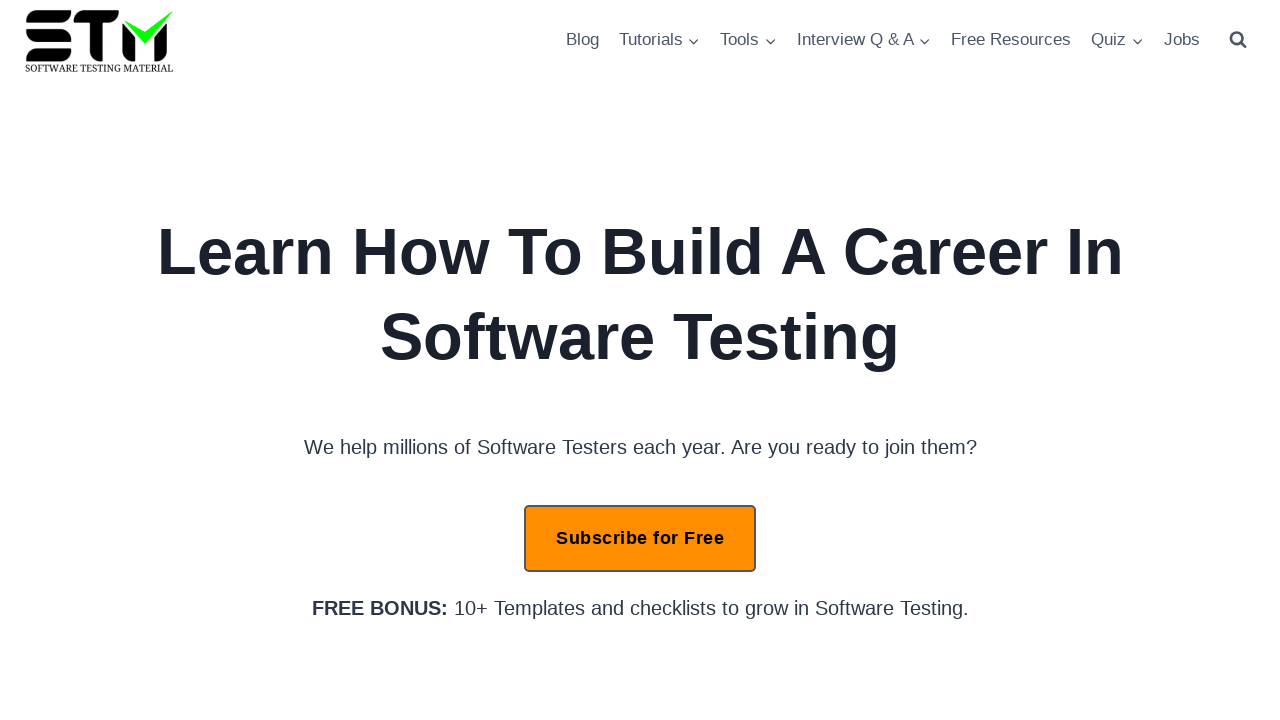

Navigated to Adactin Hotel Application website
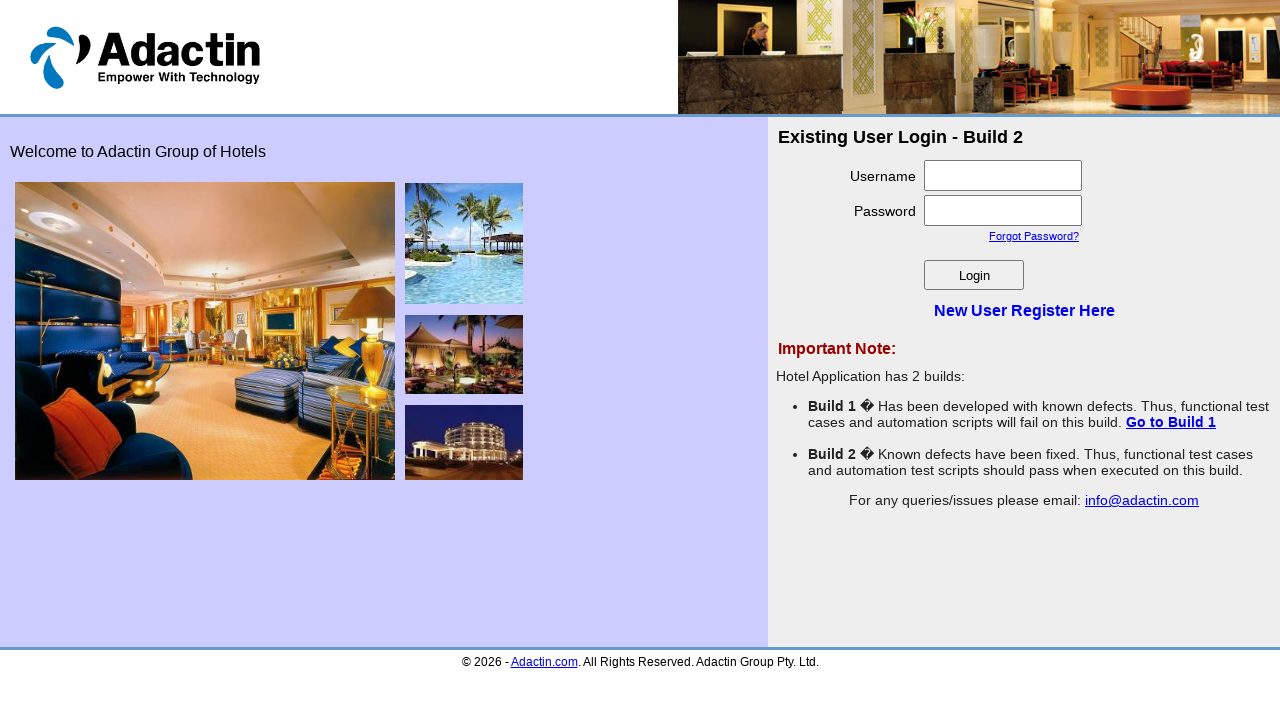

Hotel application page loaded successfully
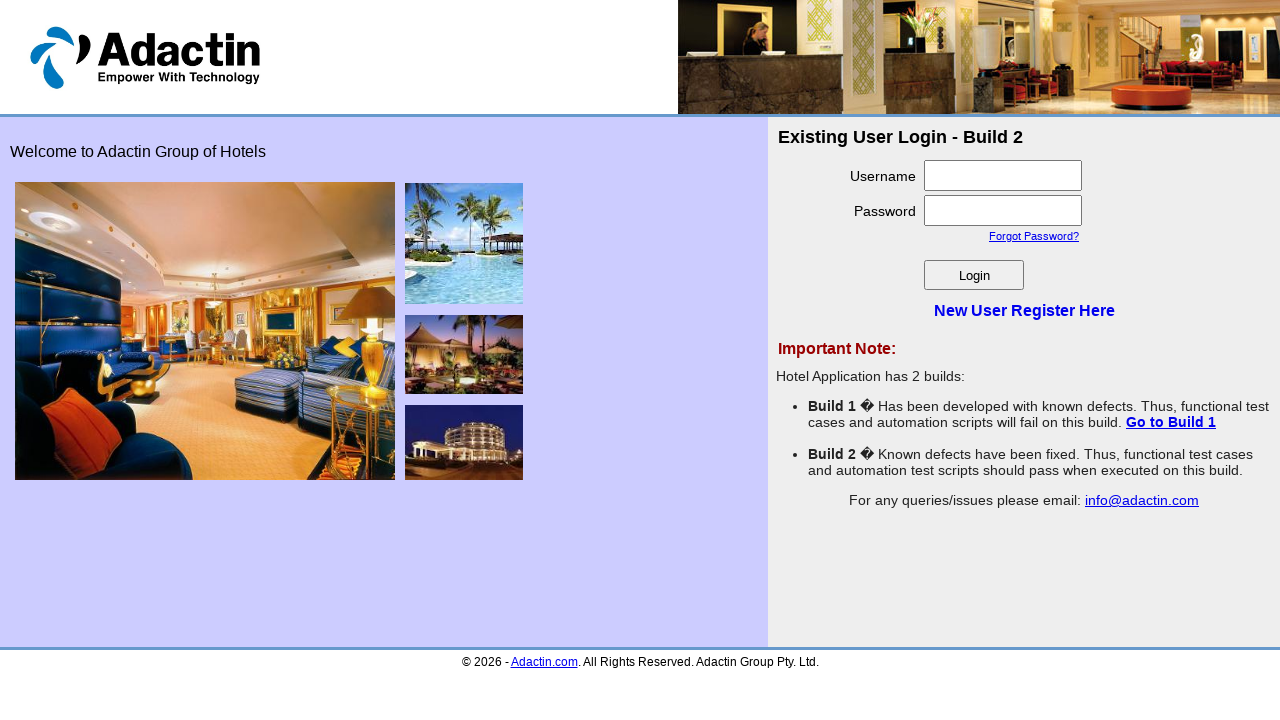

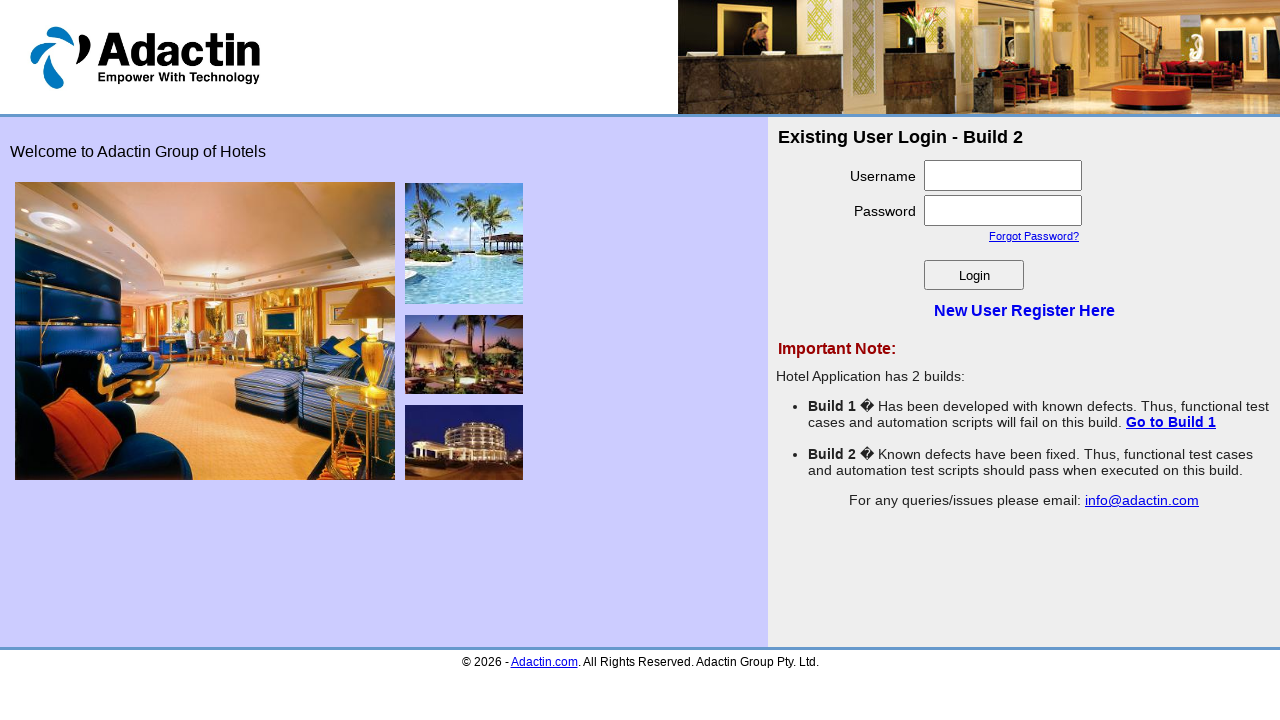